Tests navigating to the "Books" submenu from the Catalog menu and verifies the correct page opens

Starting URL: http://intershop5.skillbox.ru/

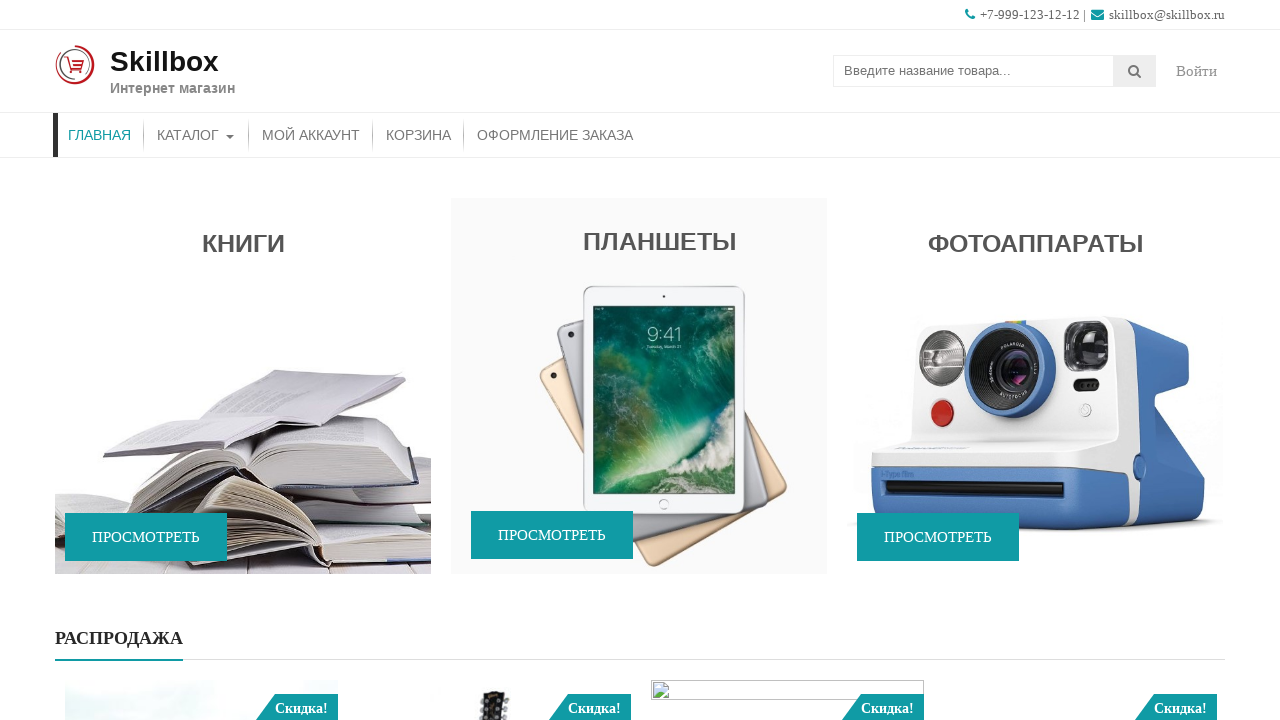

Pressed Tab on Catalog menu to reveal submenu on //*[contains(@class, 'store-menu')]//*[.='Каталог']
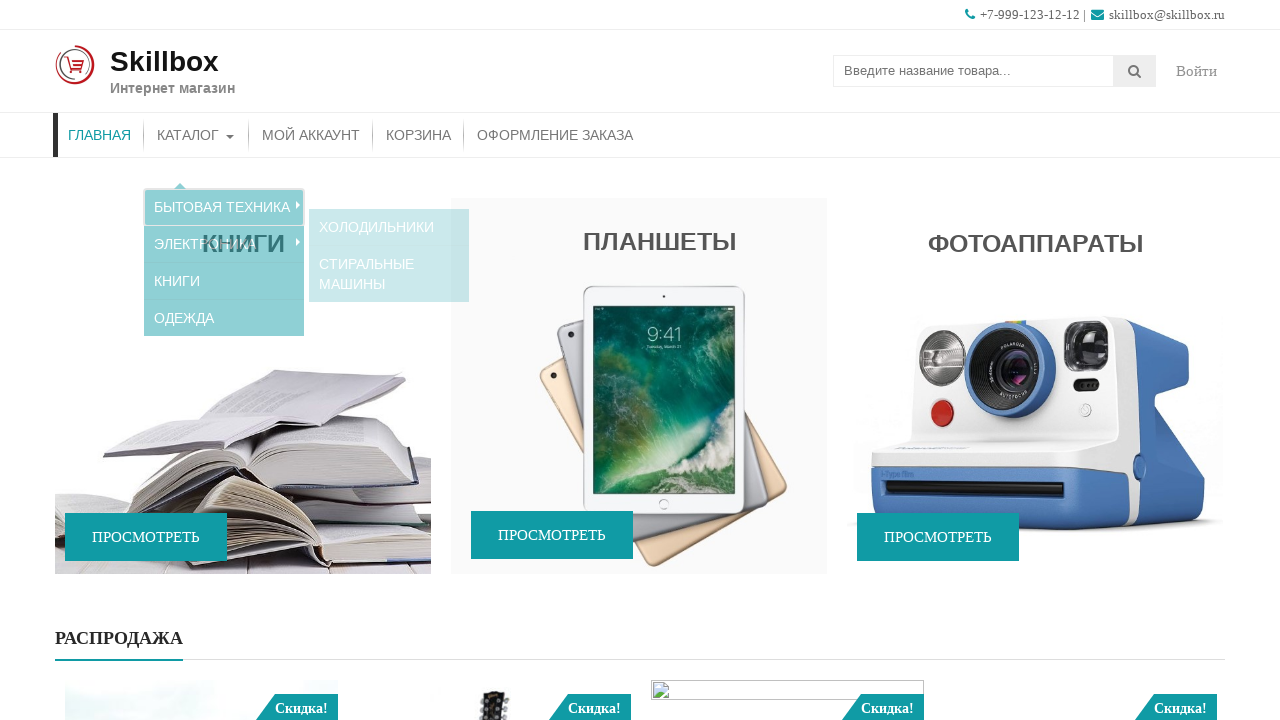

Pressed ArrowDown to navigate from Appliances submenu item on //*[contains(@class, 'sub-menu')]//*[.='Бытовая техника']
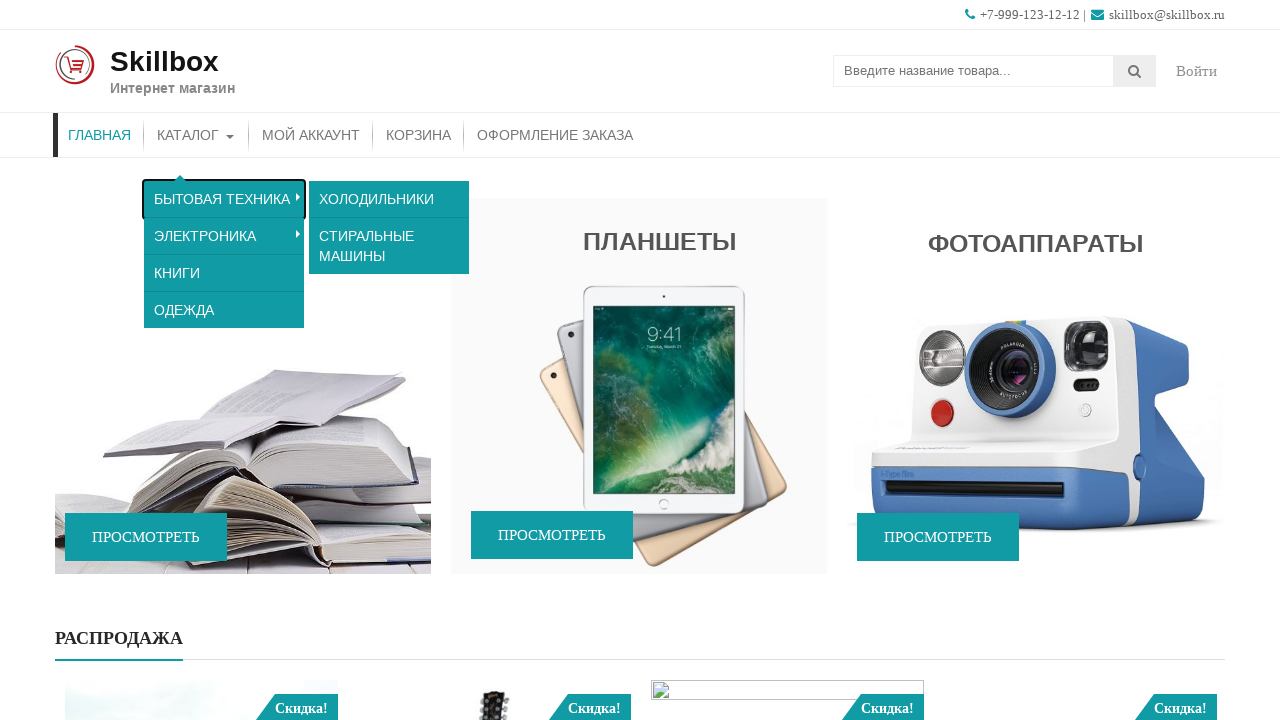

Pressed ArrowDown to navigate from Electronics submenu item on //*[contains(@class, 'sub-menu')]//a[.='Электроника']
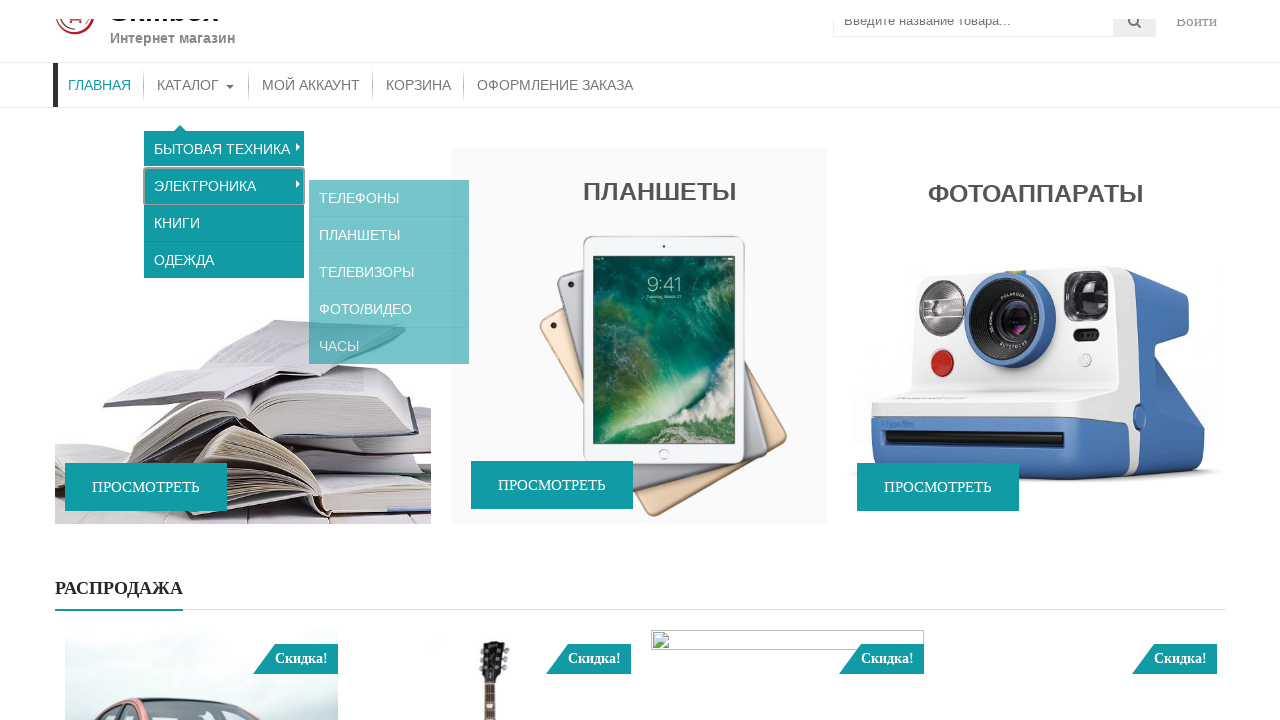

Clicked on Books submenu item at (224, 193) on xpath=//*[contains(@class, 'sub-menu')]//a[.='Книги']
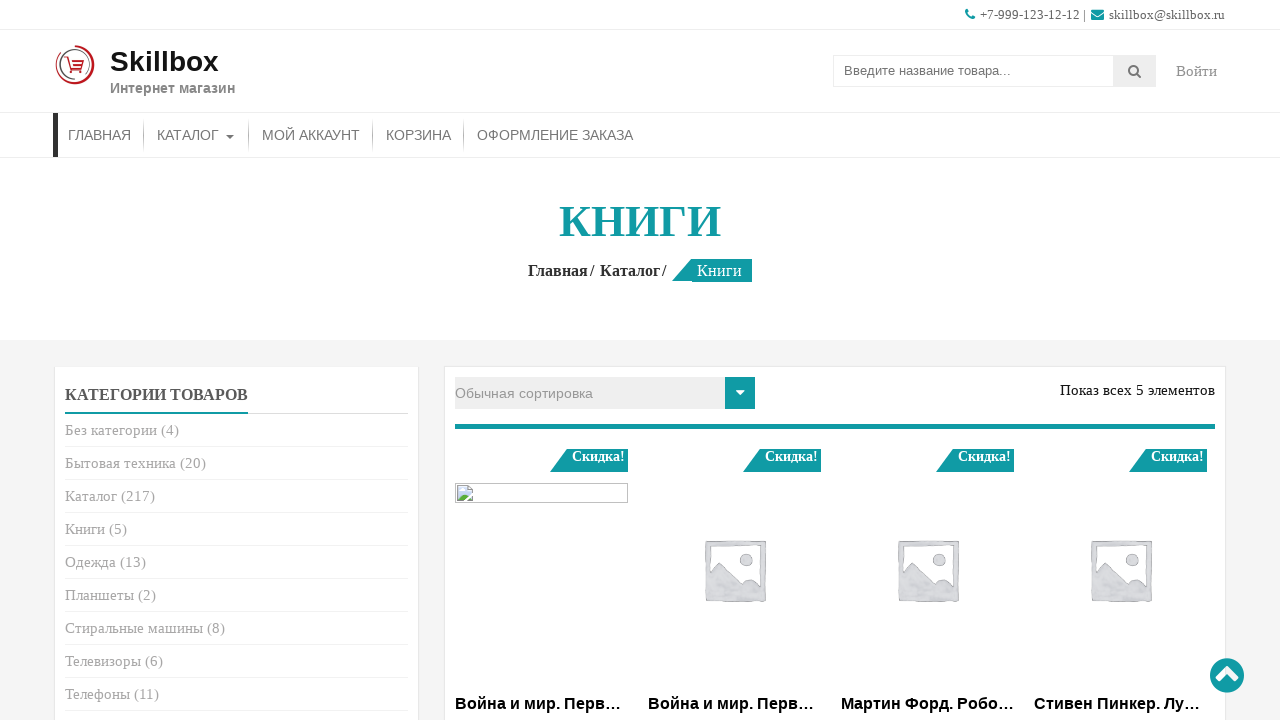

Verified page title element is displayed on Books page
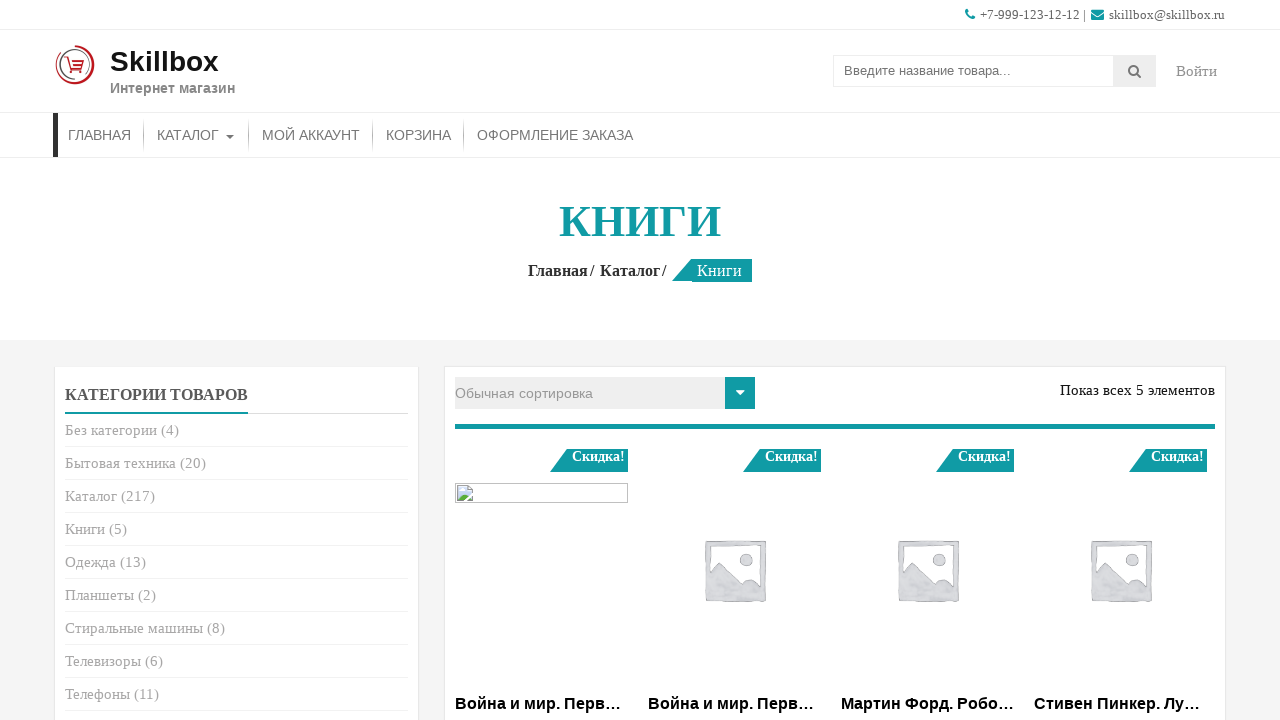

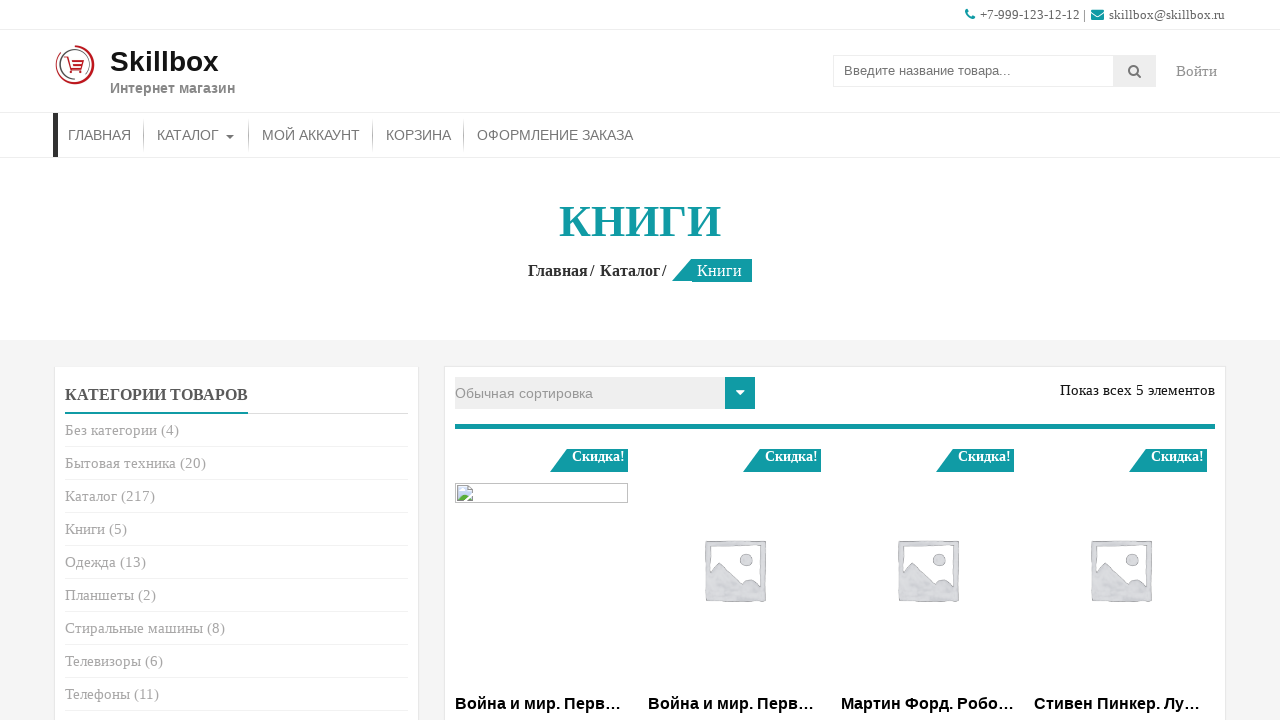